Tests AJIO website's search and filter functionality by searching for bags, applying gender and category filters, and verifying that products are displayed

Starting URL: https://www.ajio.com/

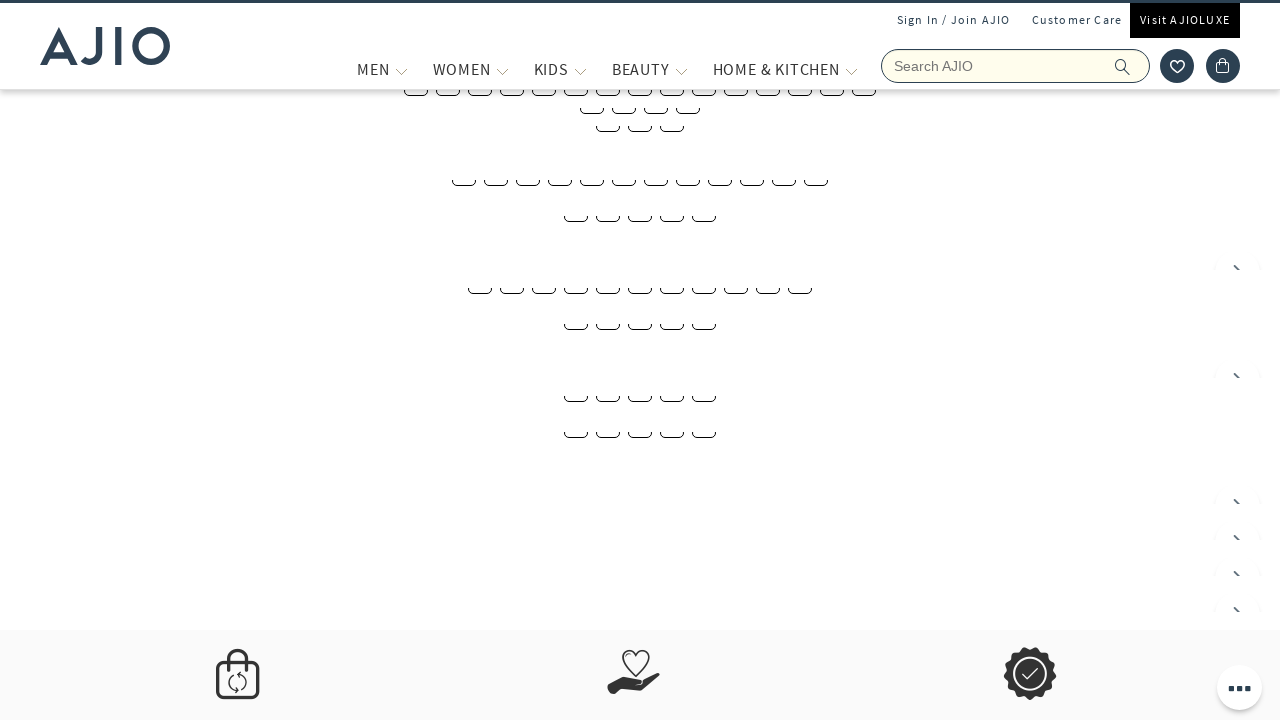

Filled search field with 'bags' on input[name='searchVal']
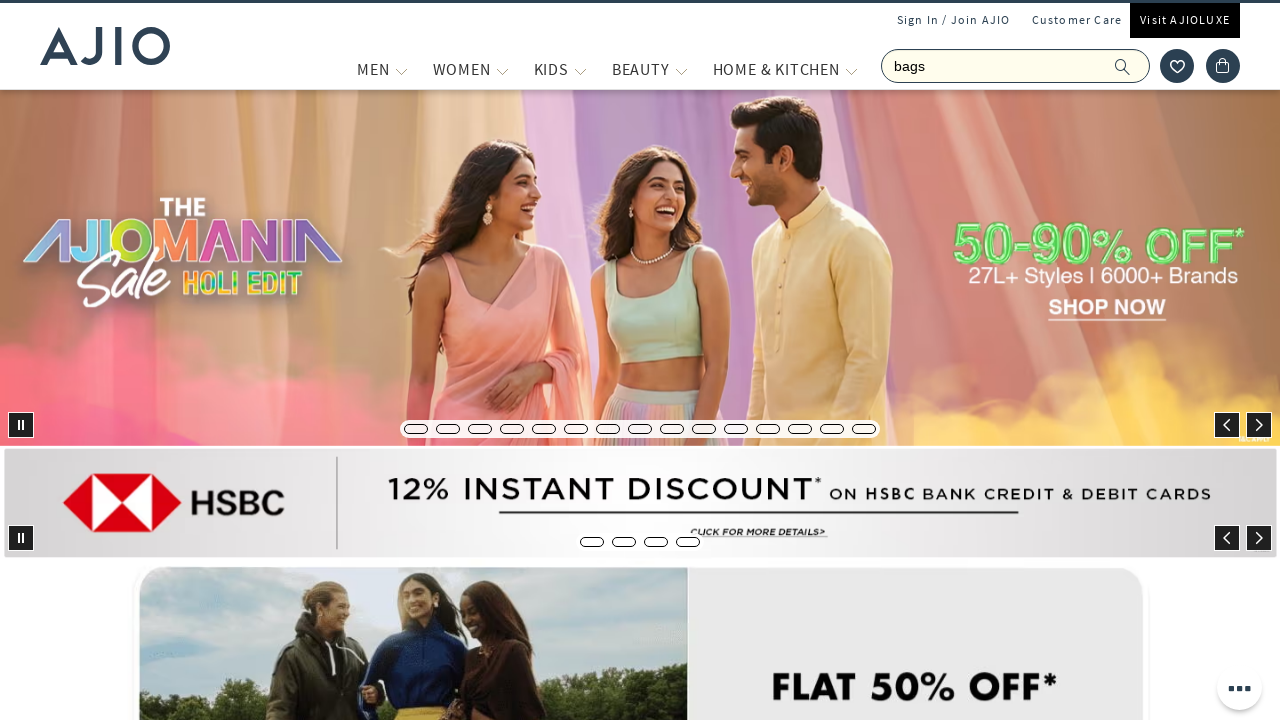

Clicked submit button to search for bags at (1133, 66) on button[type='submit']
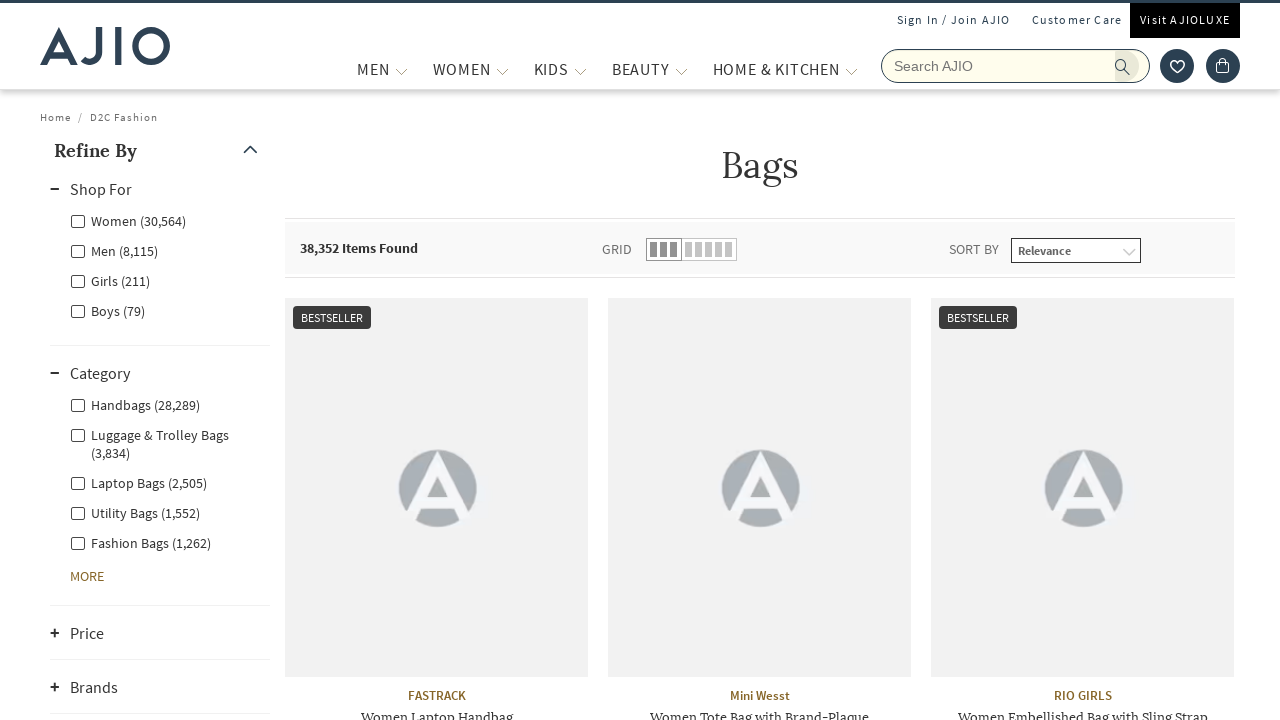

Search results loaded and Men filter became available
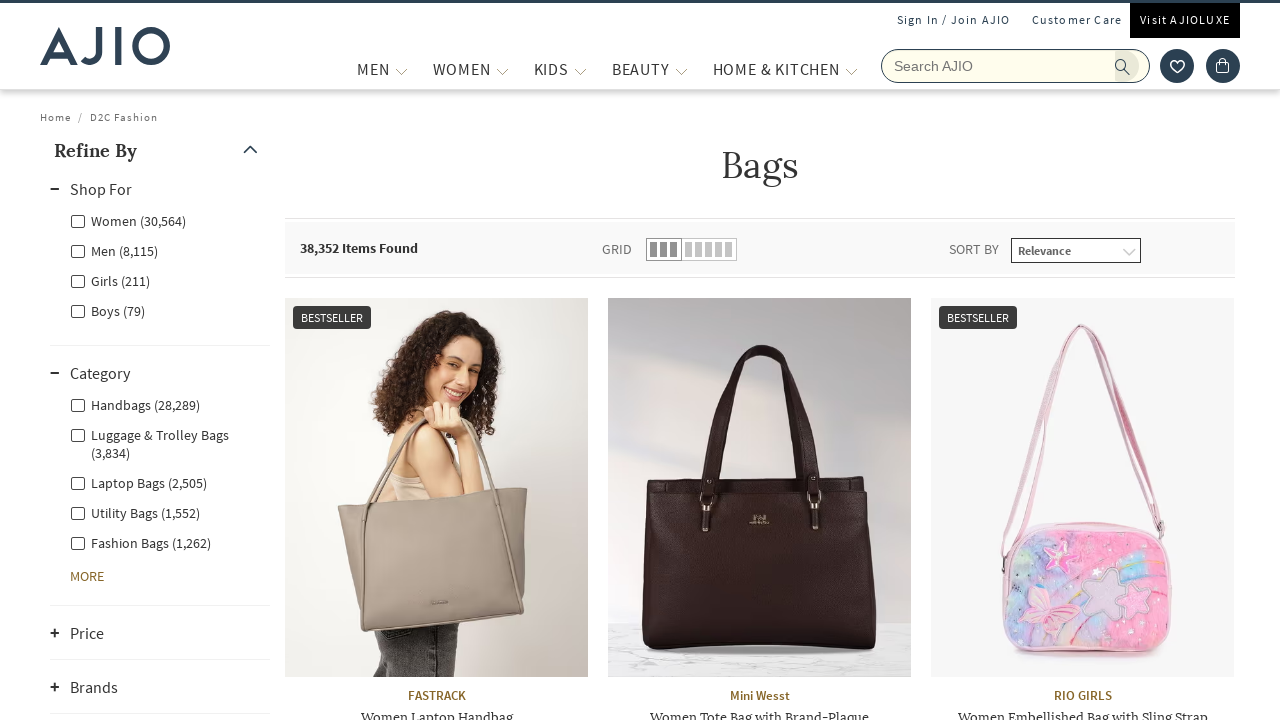

Applied Men gender filter at (114, 250) on xpath=//label[@for='Men']
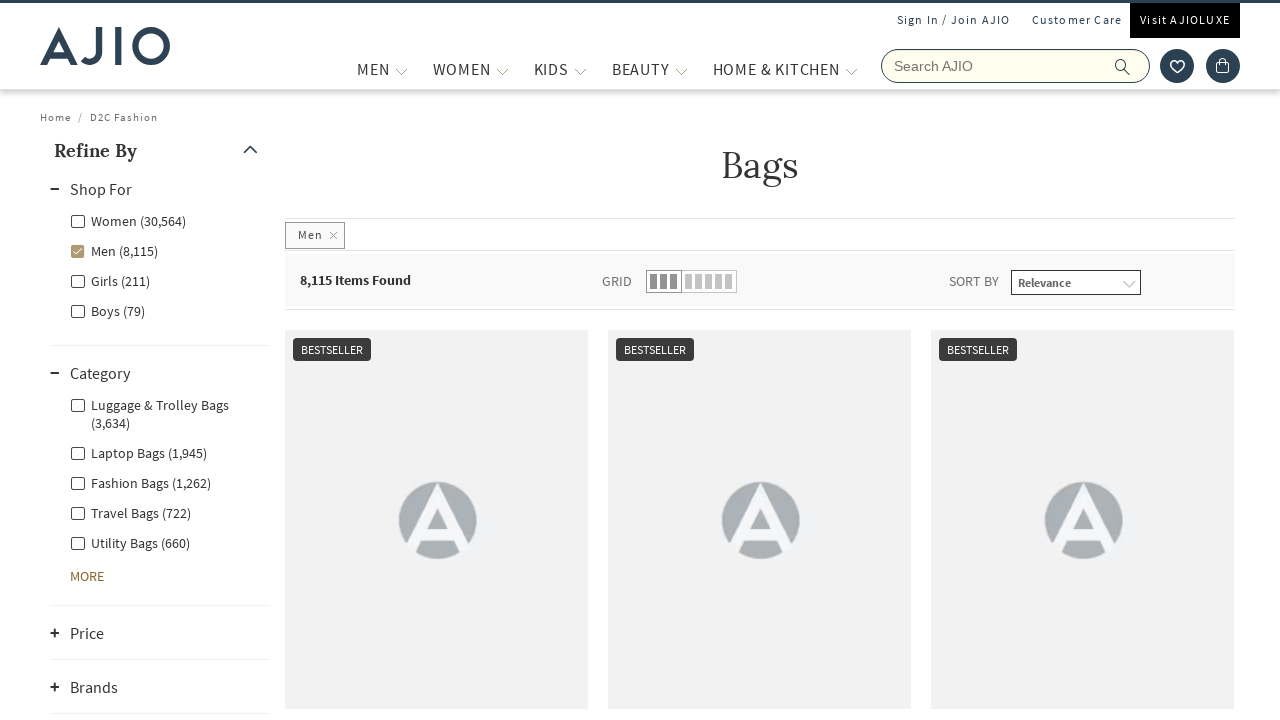

Waited for Men filter to apply
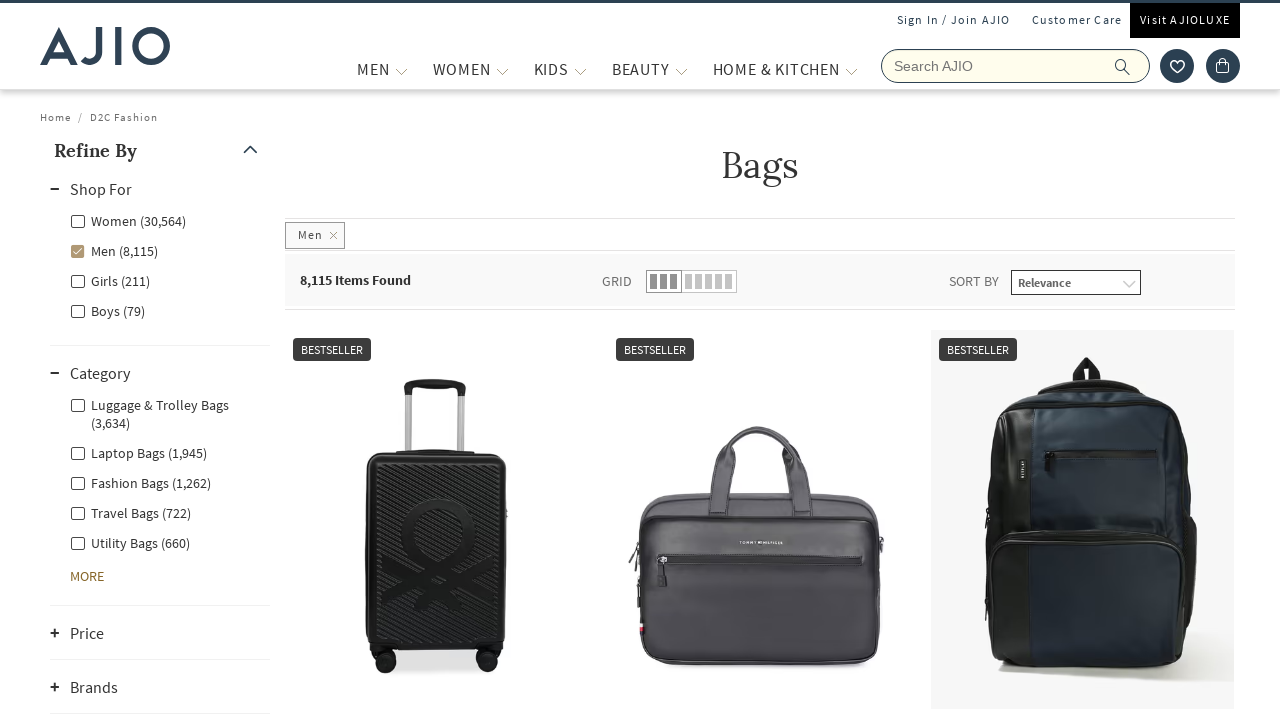

Applied Fashion Bags category filter at (138, 452) on xpath=//input[@name='l1l3nestedcategory']/following::label[2]
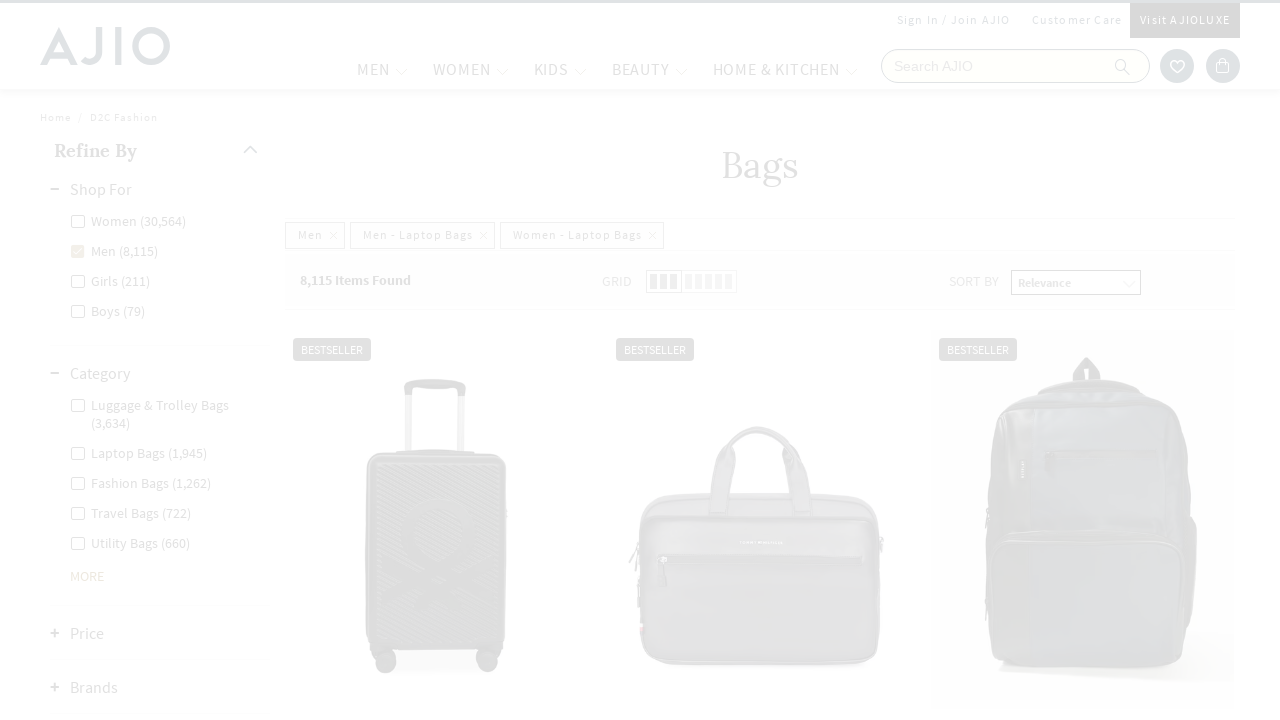

Waited for category filter to apply
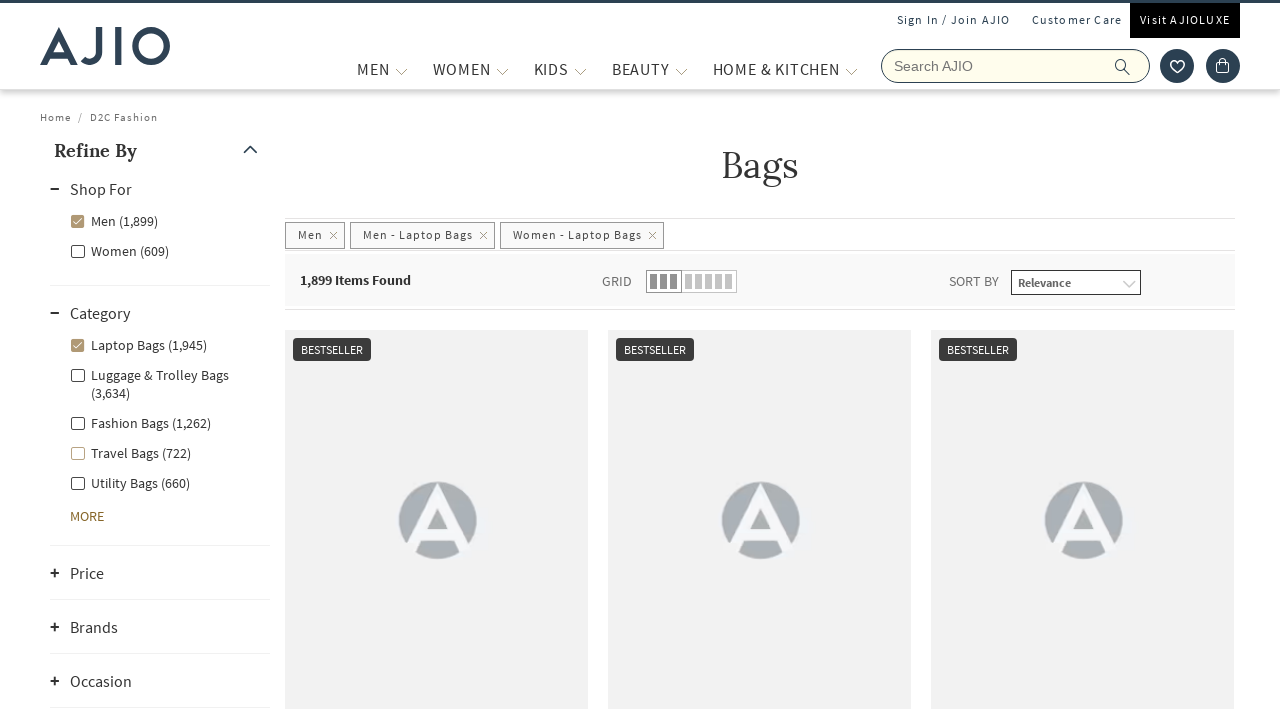

Verified product count element is displayed
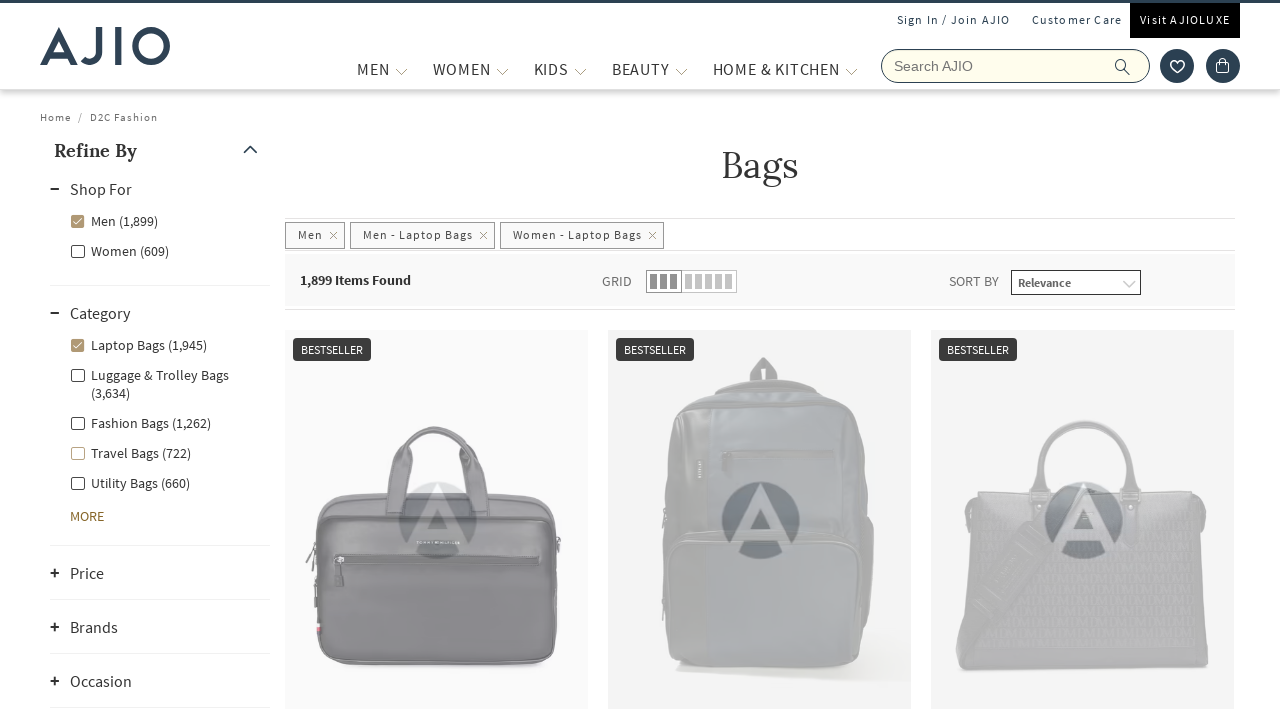

Verified brand elements are present in results
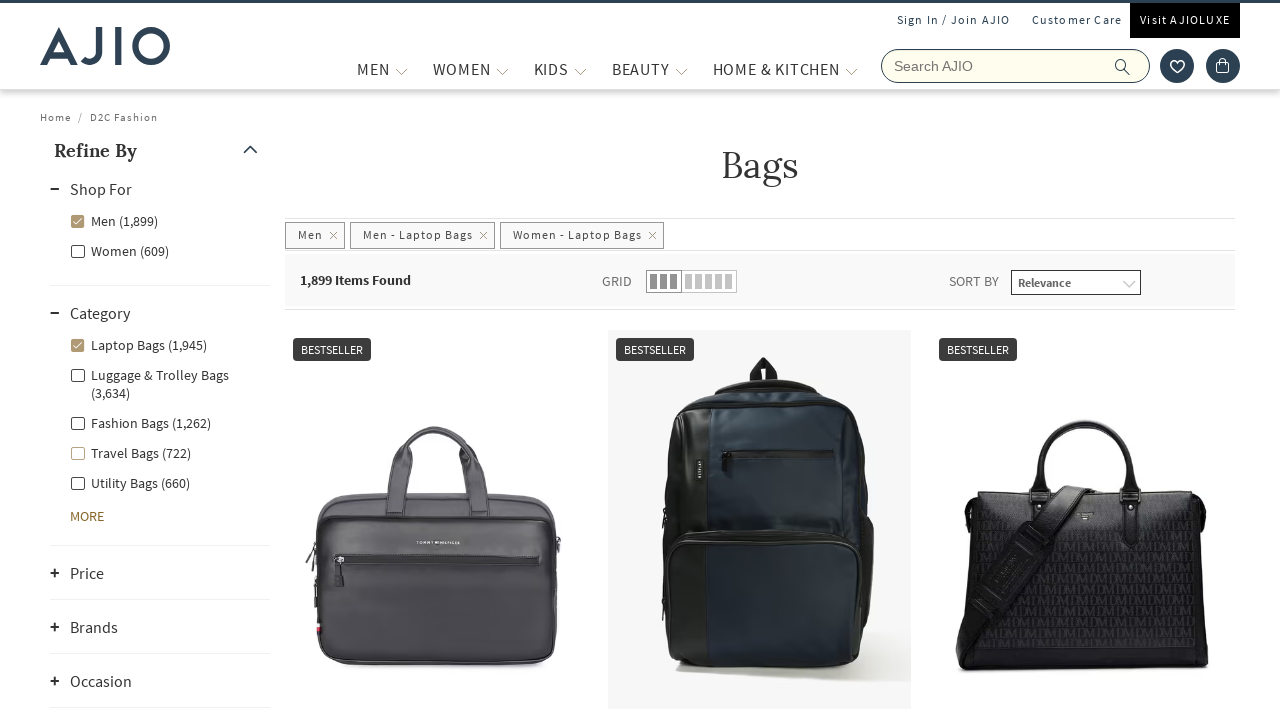

Verified product name elements are present in results
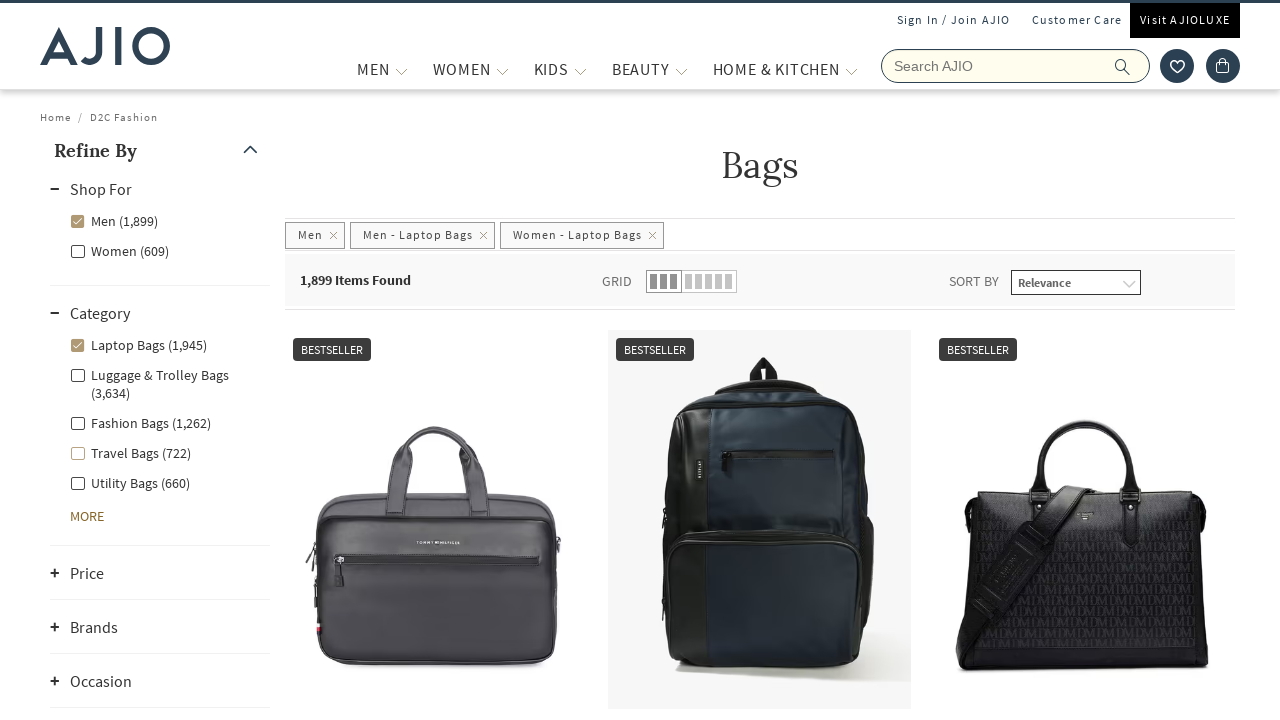

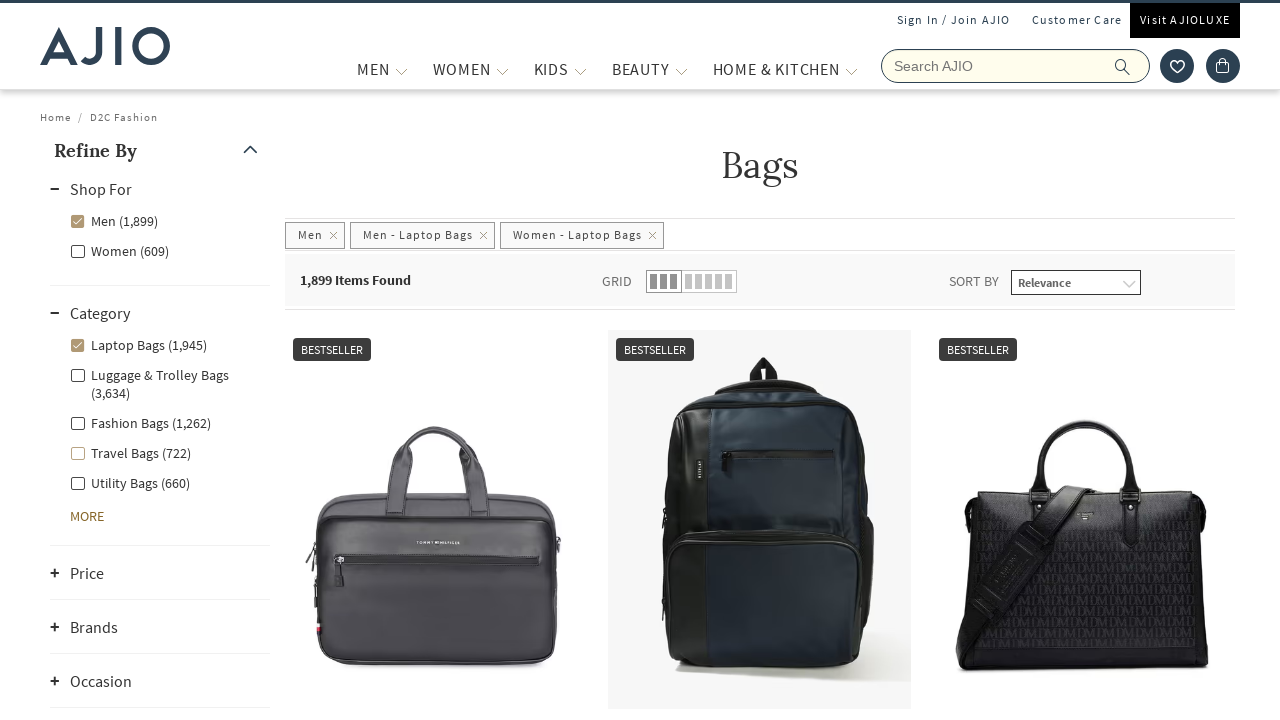